Tests accepting a JavaScript alert dialog on the W3Schools alert demo page by clicking the button that triggers the alert and then accepting it.

Starting URL: https://www.w3schools.com/js/tryit.asp?filename=tryjs_alert

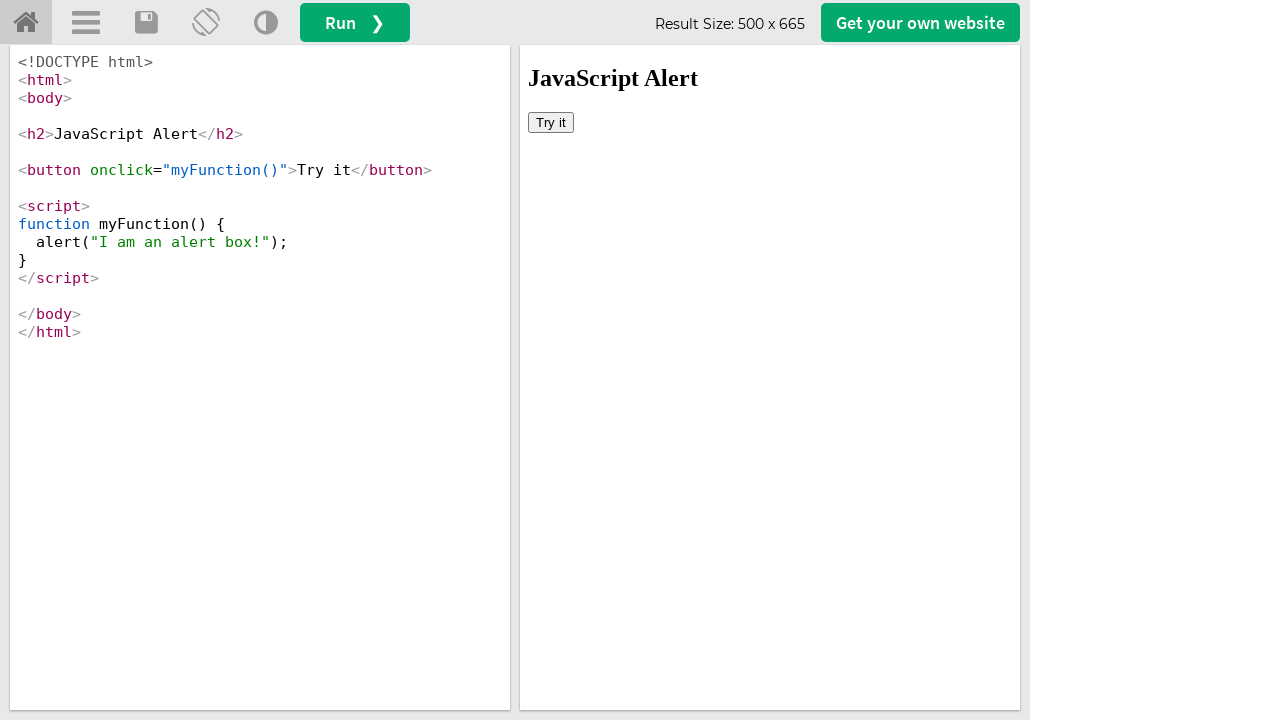

Configured dialog handler to automatically accept alerts
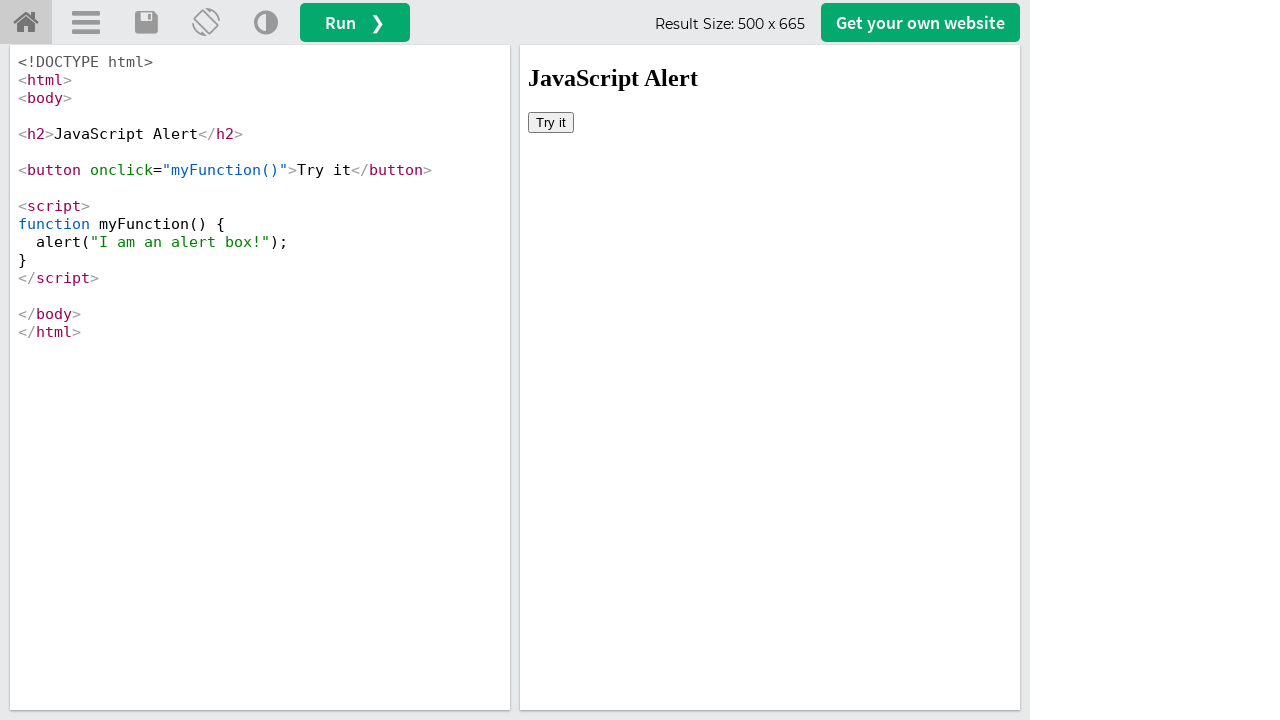

Located the iframe containing the alert demo
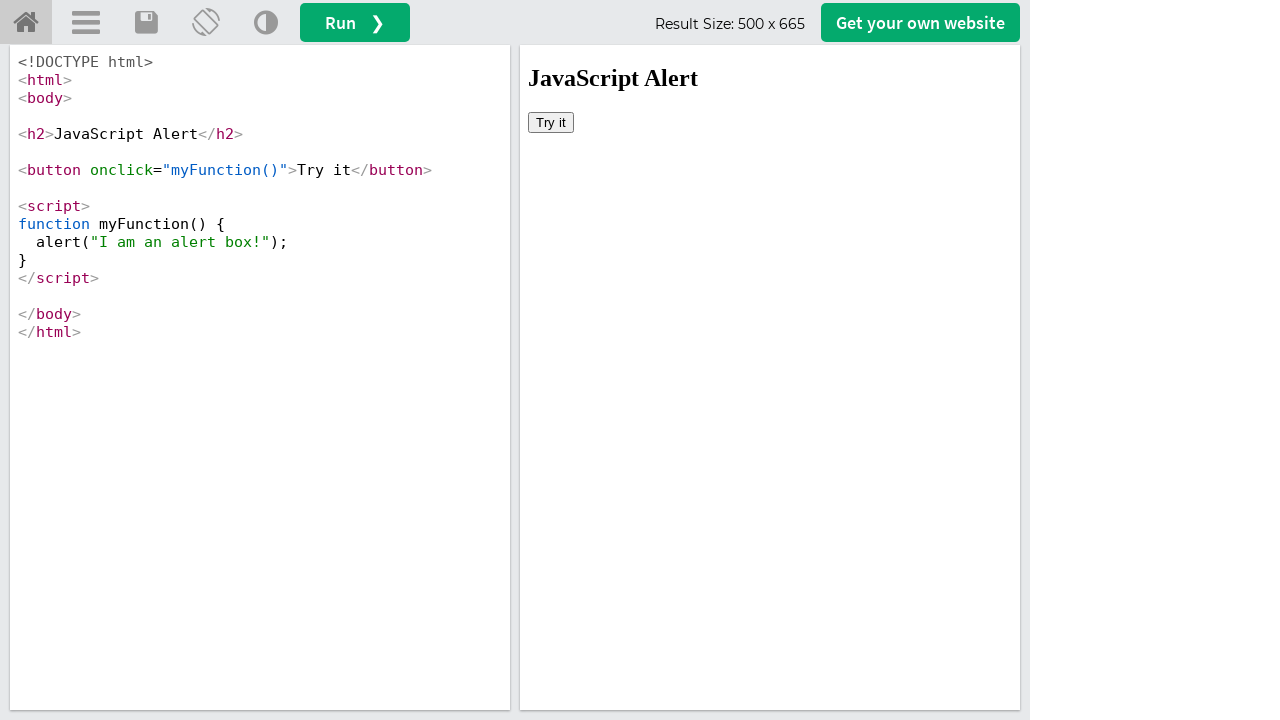

Clicked the button to trigger the JavaScript alert at (551, 122) on #iframeResult >> internal:control=enter-frame >> button
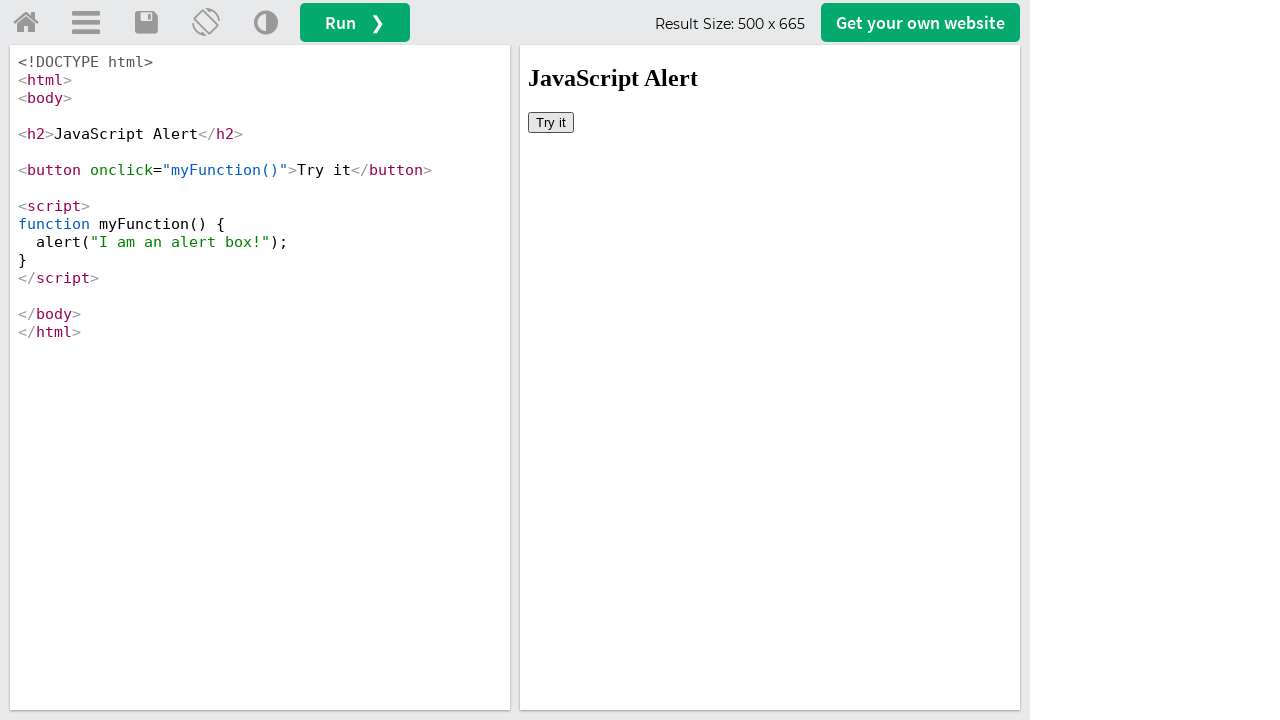

Waited for alert dialog to be processed
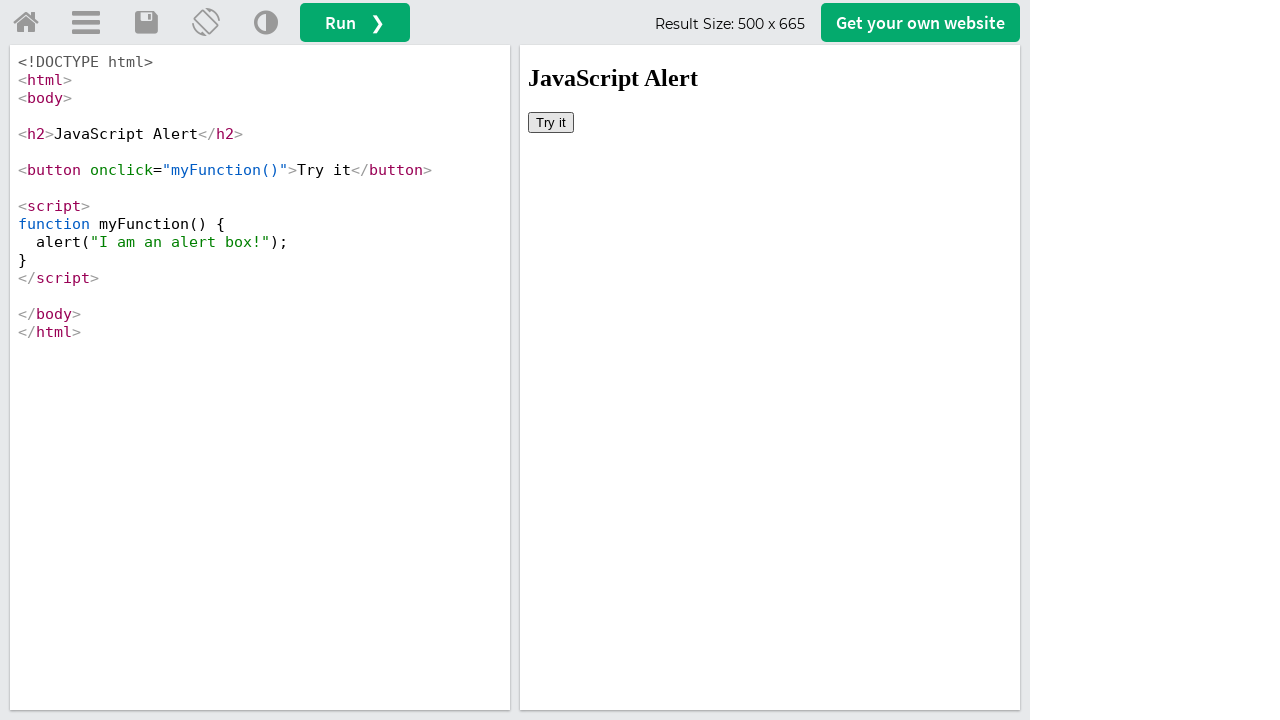

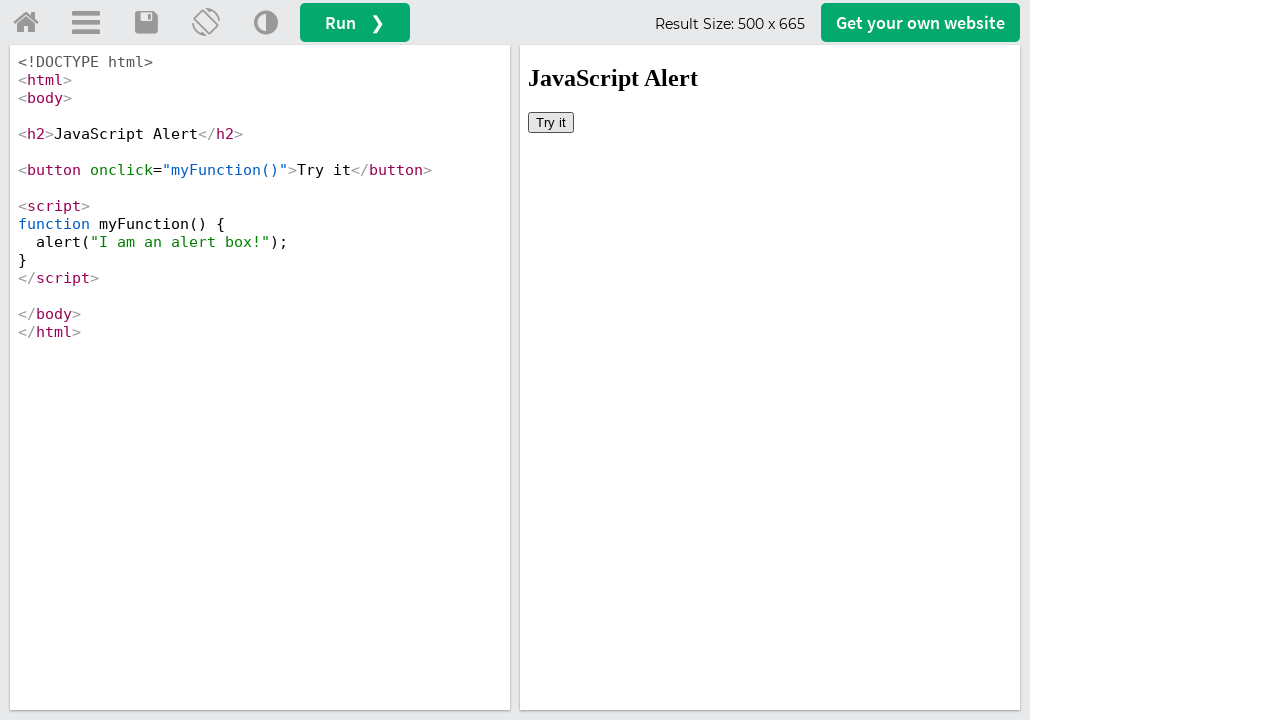